Tests radio button functionality by first clicking the "Cheese" option, then iterating through radio buttons in a group to find and click the "Butter" option.

Starting URL: http://www.echoecho.com/htmlforms10.htm

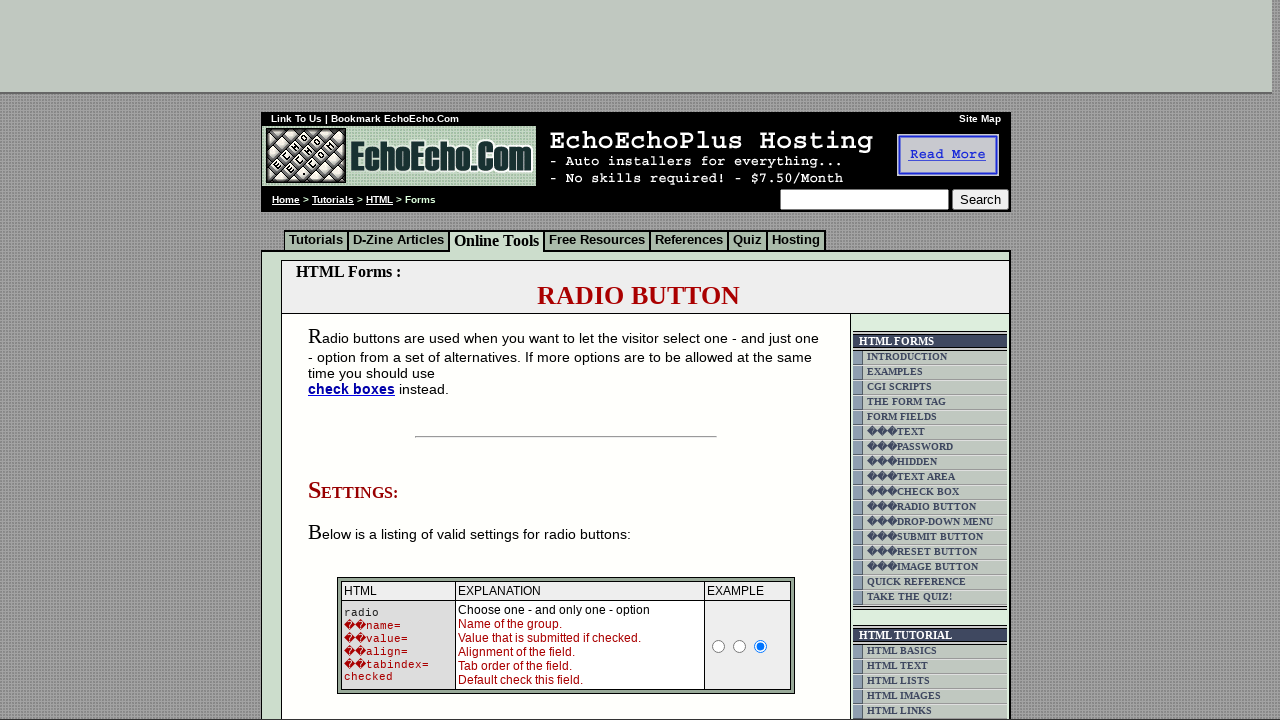

Clicked the 'Cheese' radio button at (356, 360) on input[value='Cheese']
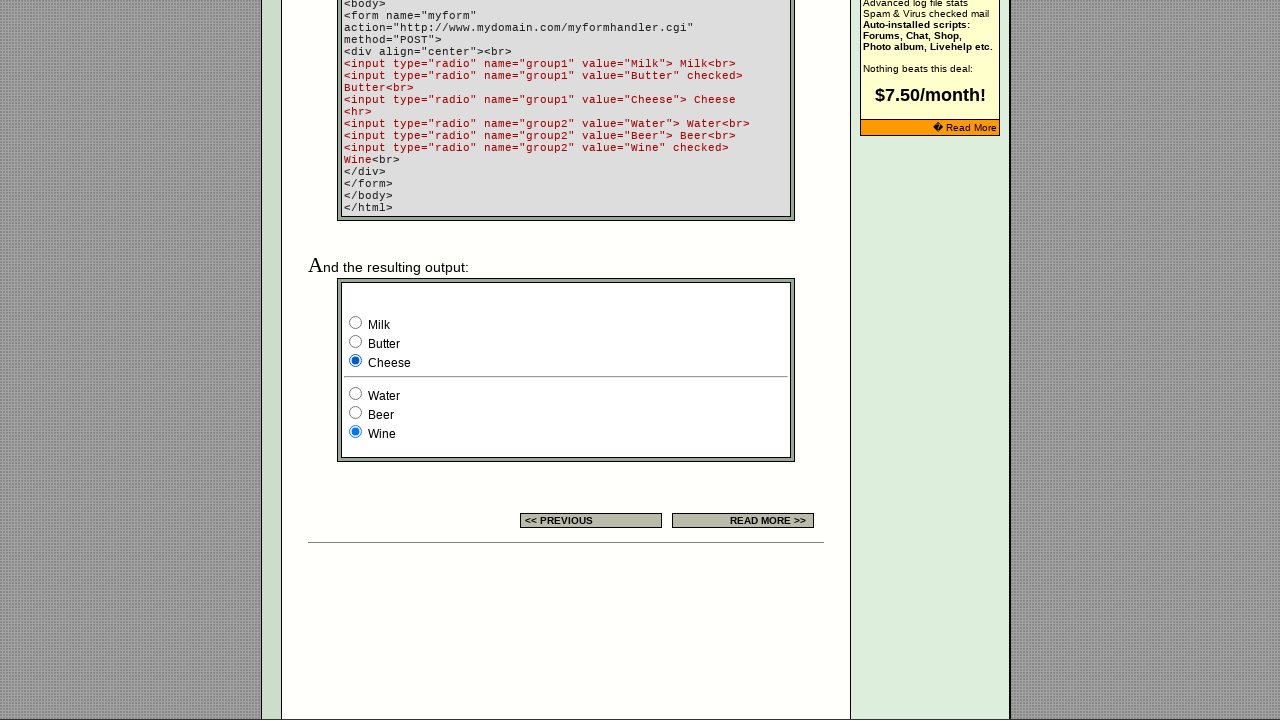

Located all radio buttons in group1
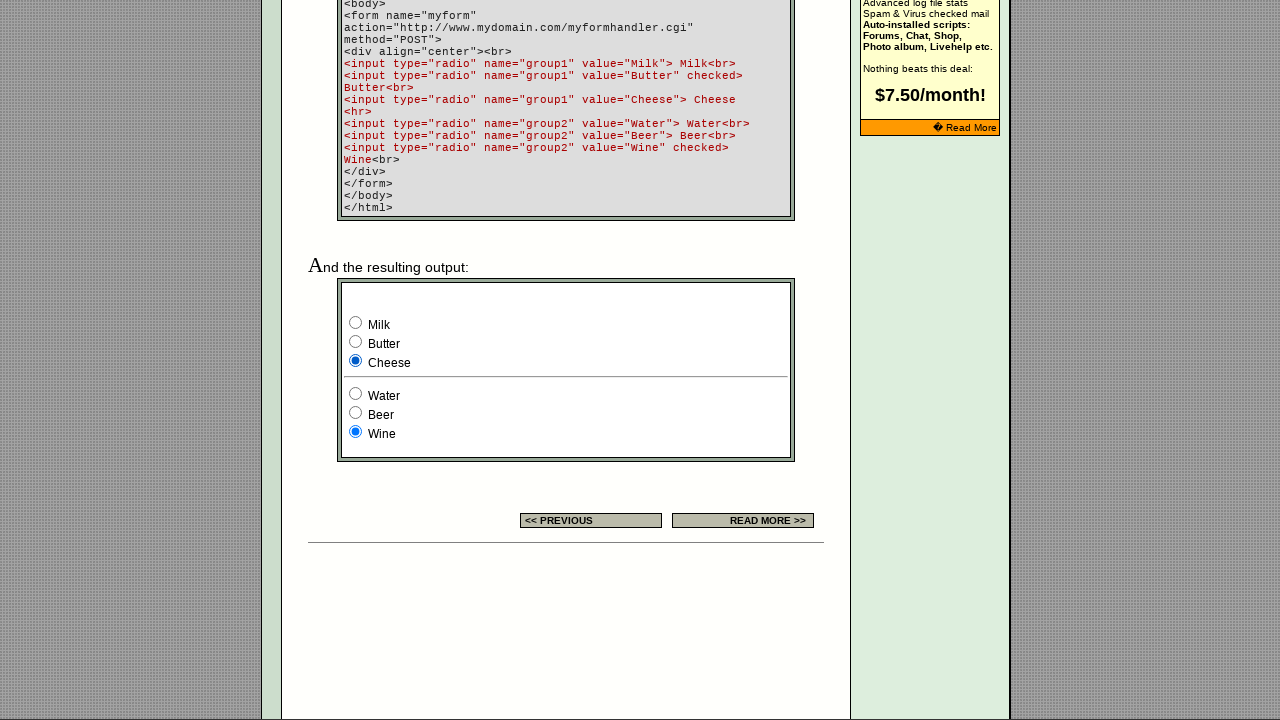

Found 3 radio buttons in the group
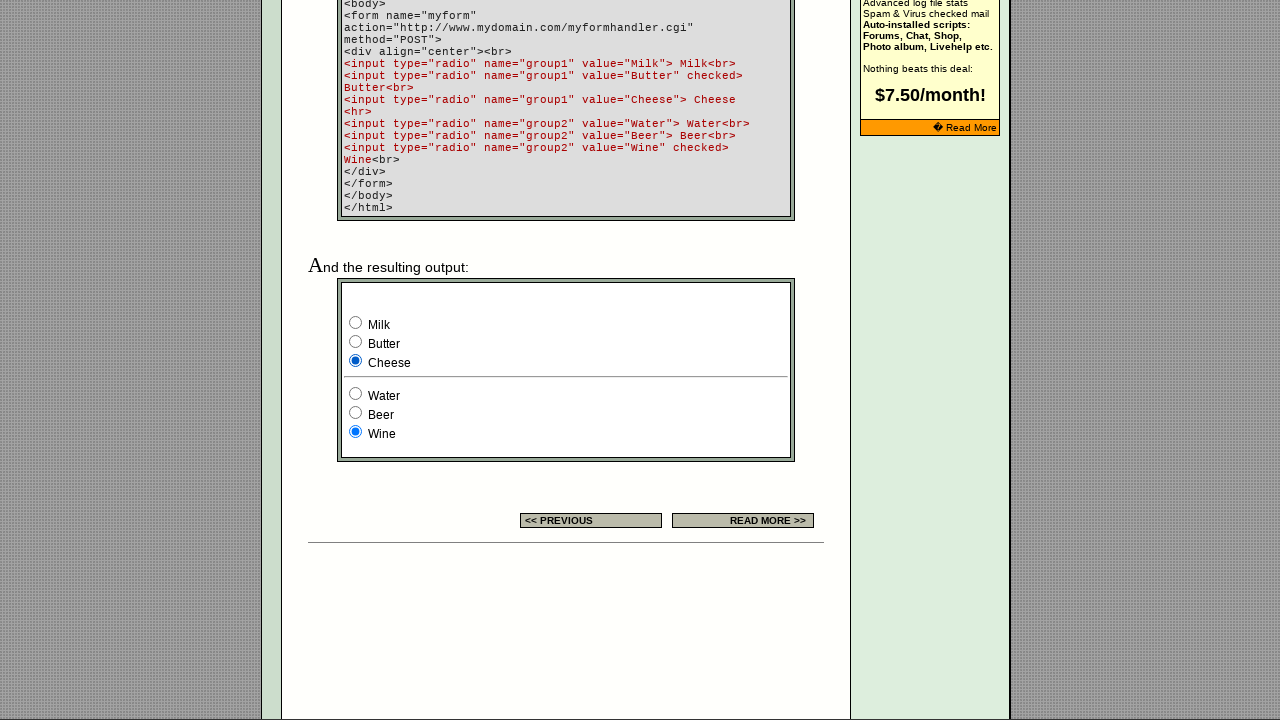

Checked radio button 1 with value 'Milk'
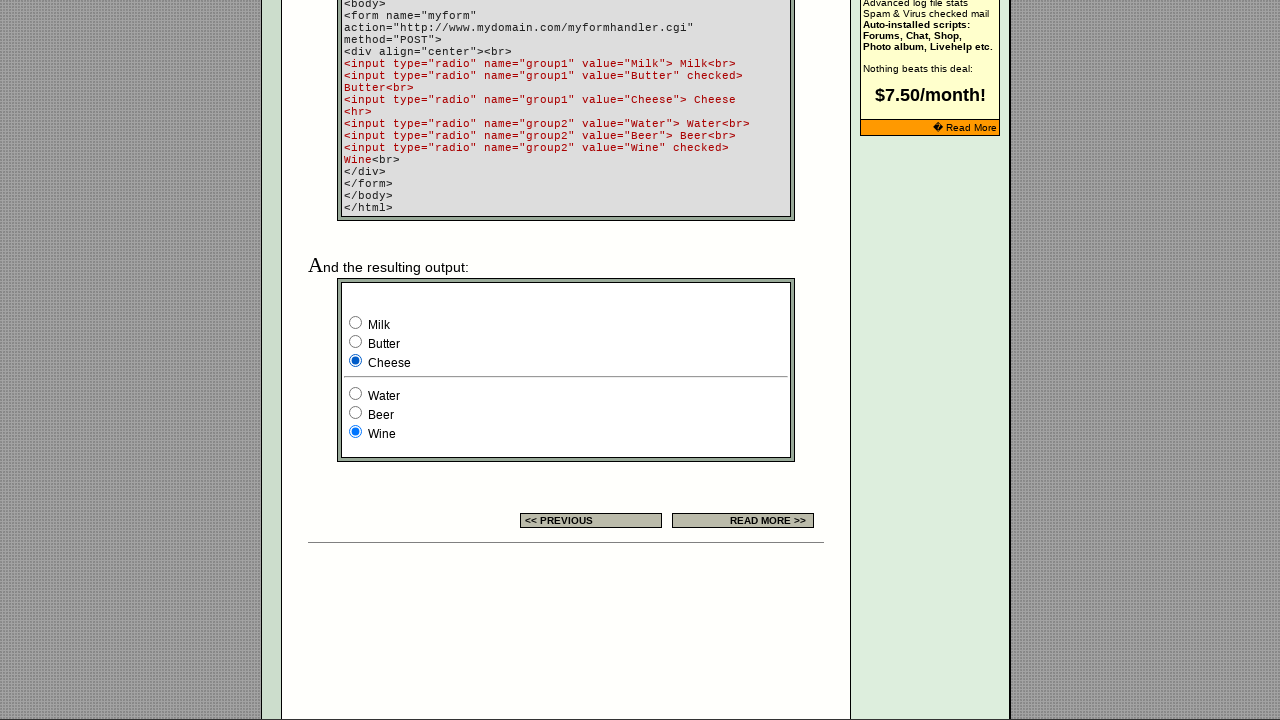

Checked radio button 2 with value 'Butter'
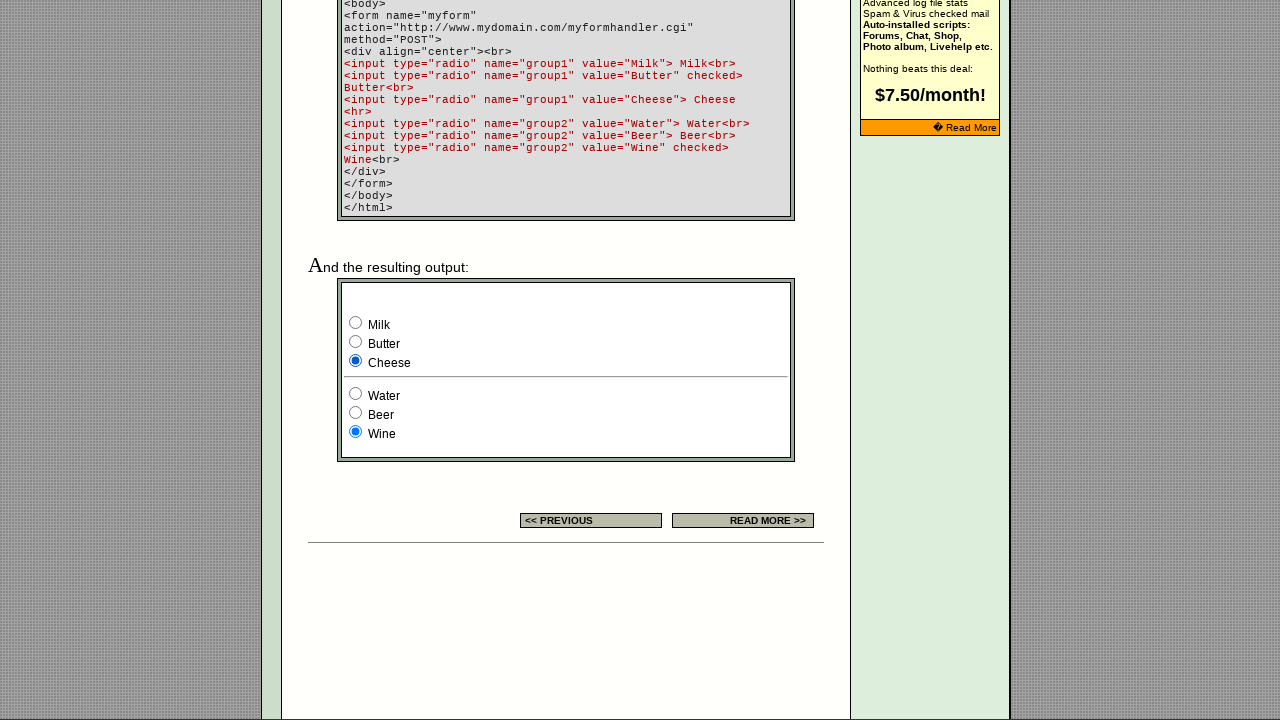

Clicked the 'Butter' radio button at (356, 342) on input[name='group1'] >> nth=1
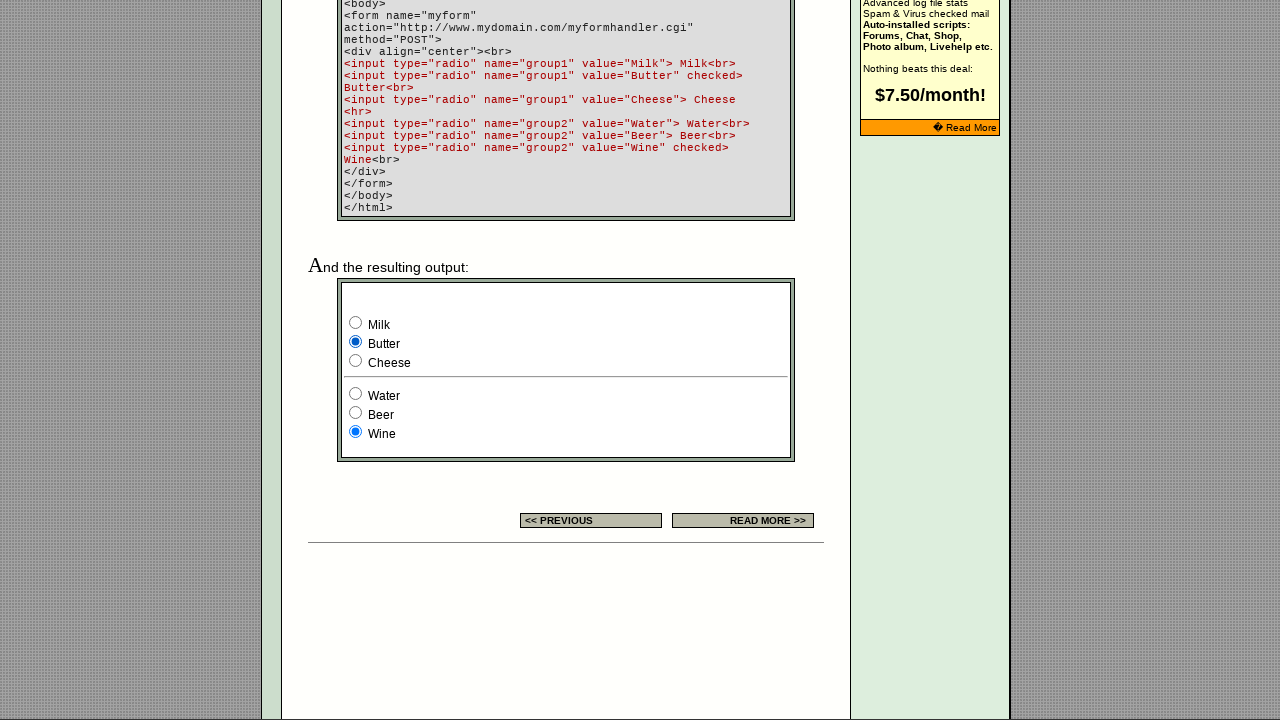

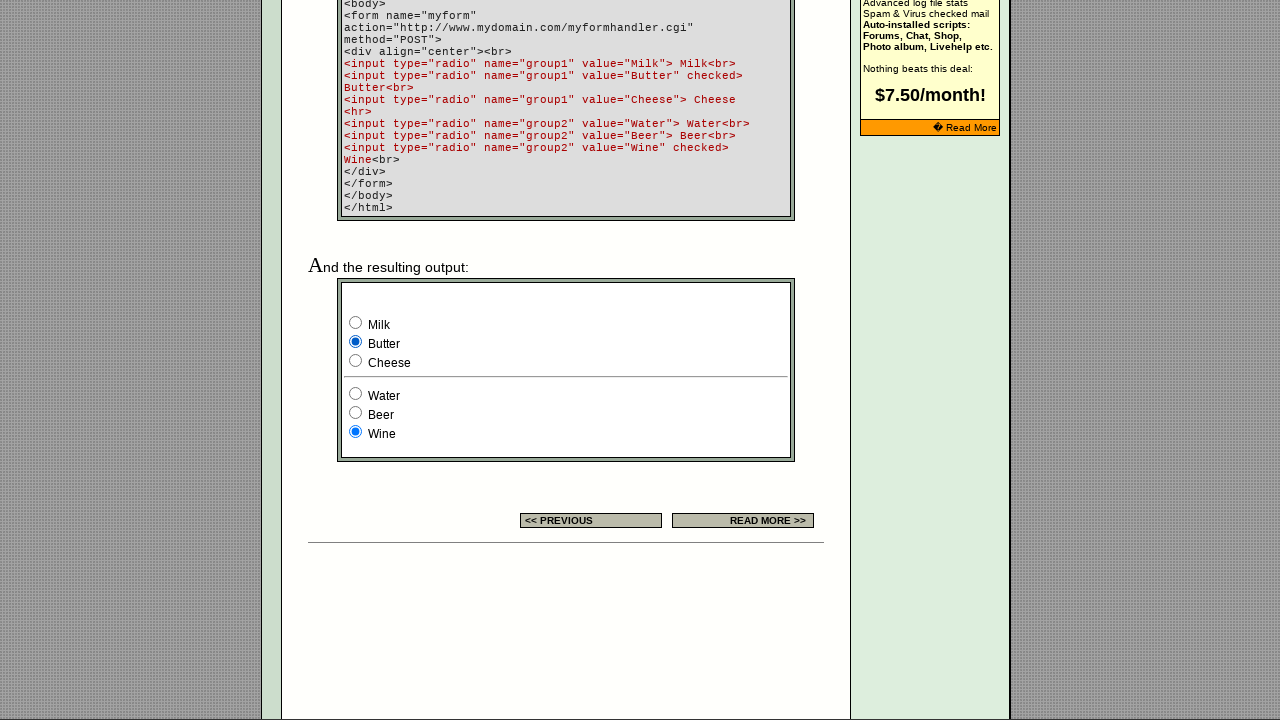